Tests notification messages by clicking a link to trigger a notification

Starting URL: https://the-internet.herokuapp.com/notification_message_rendered

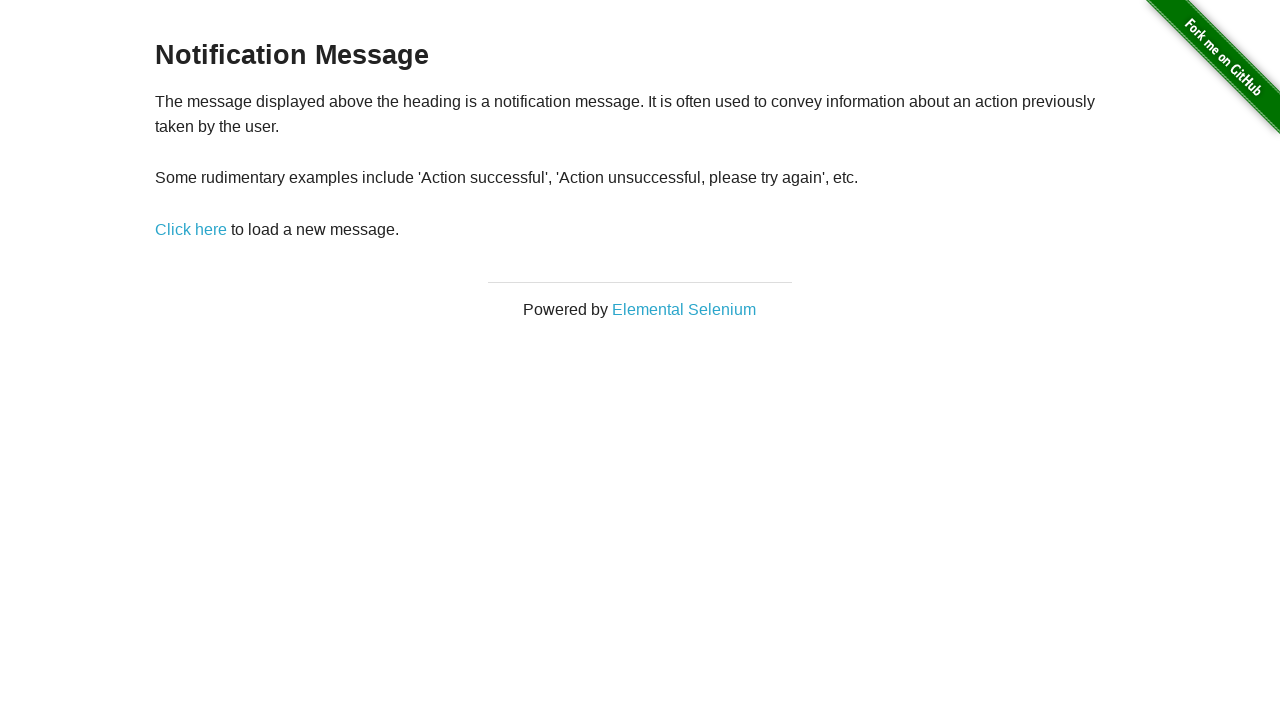

Clicked notification trigger link at (191, 229) on text=Click here
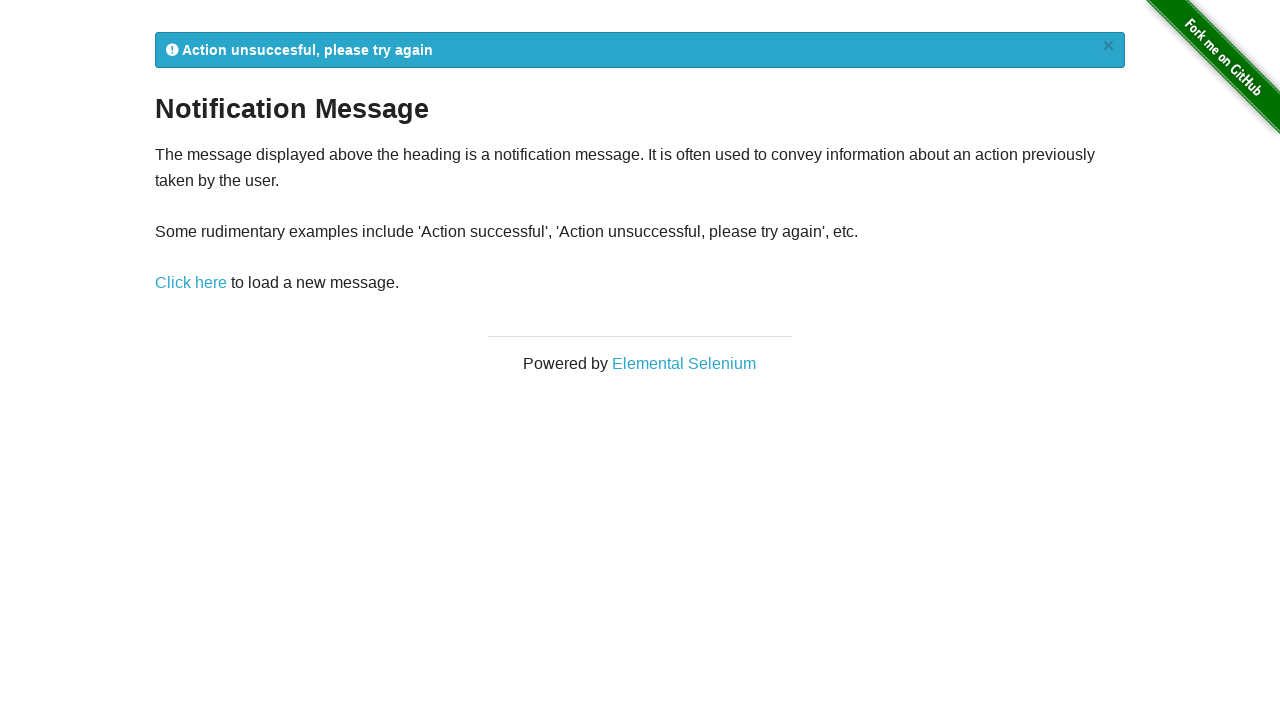

Notification message appeared
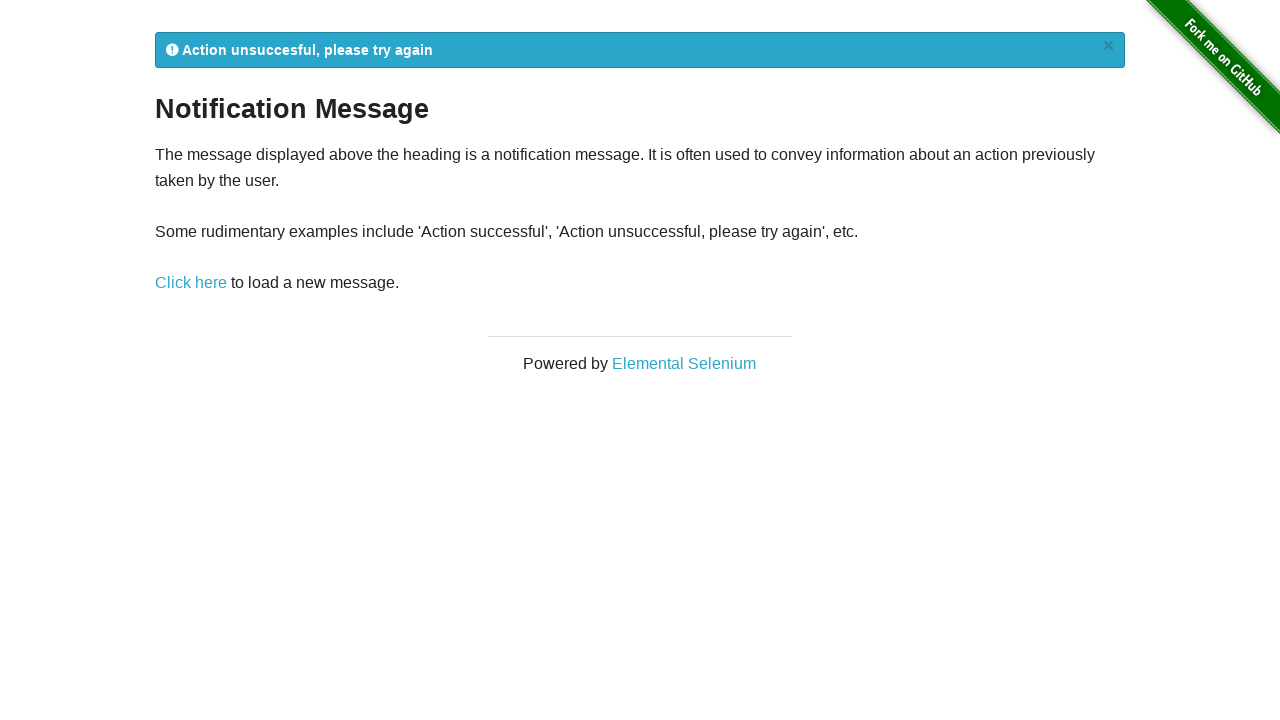

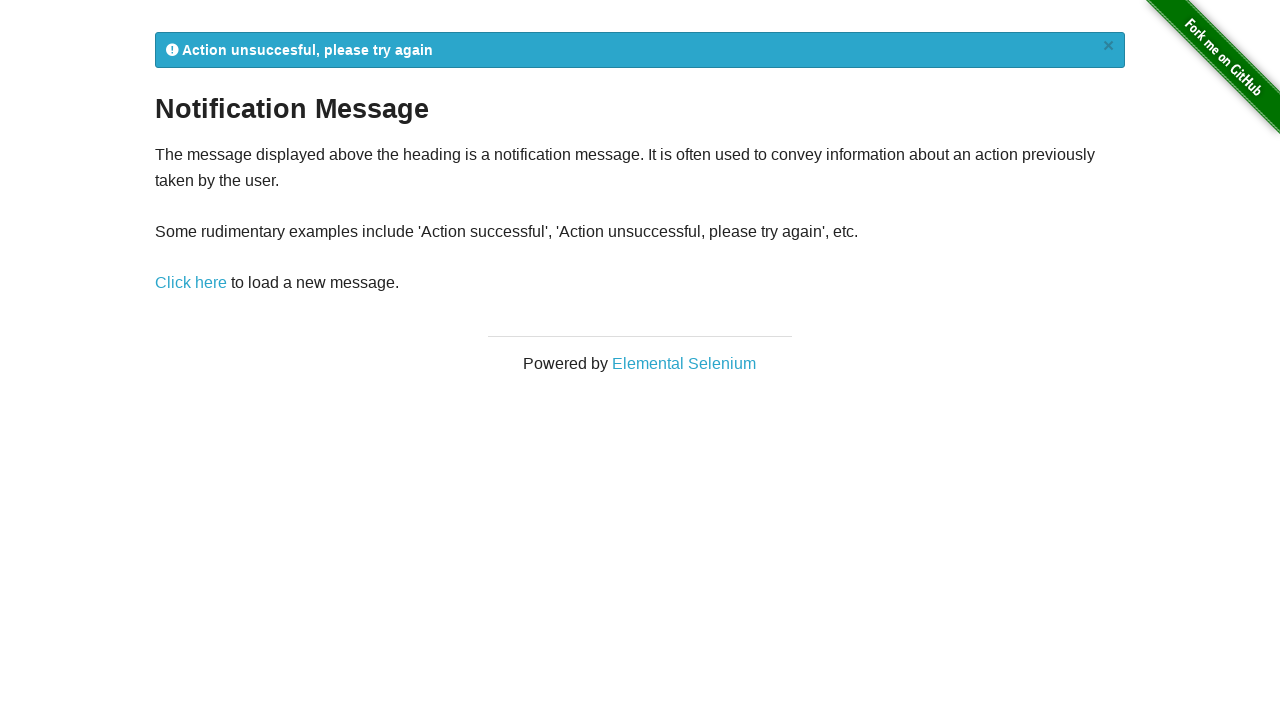